Tests dynamic content loading by clicking a Start button and verifying that "Hello World!" text appears after loading completes

Starting URL: https://the-internet.herokuapp.com/dynamic_loading/1

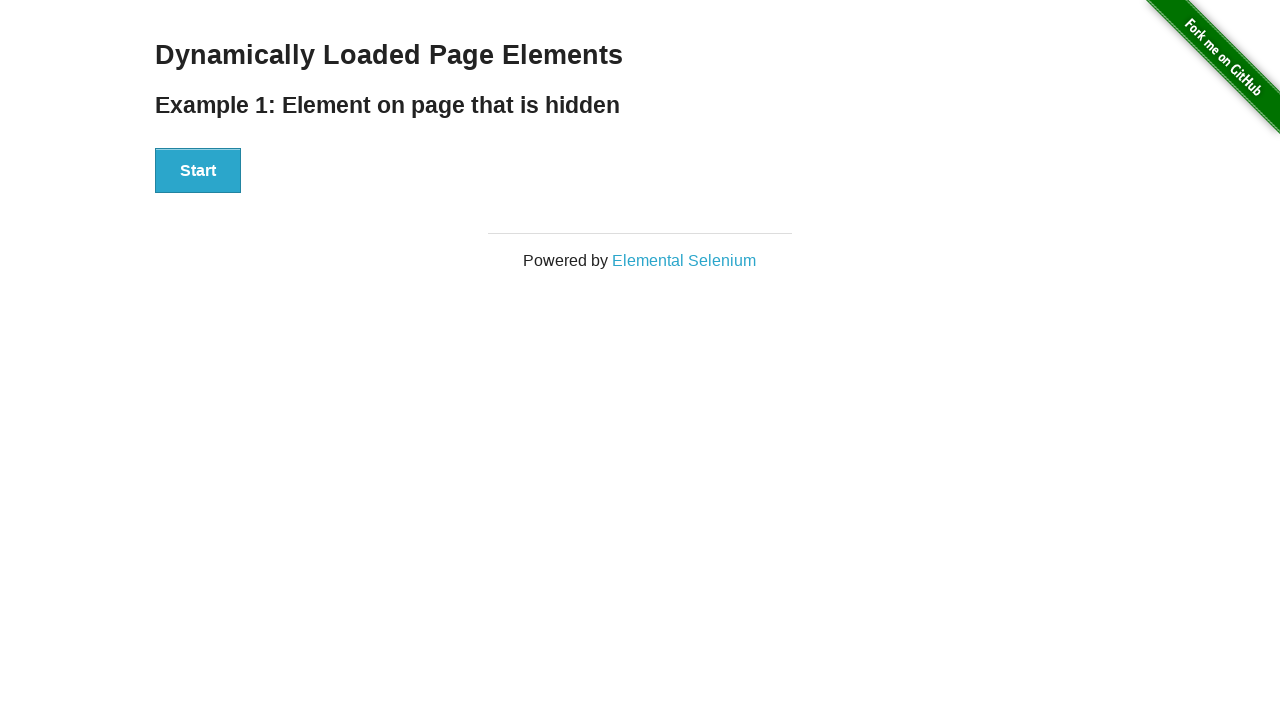

Clicked Start button to initiate dynamic content loading at (198, 171) on xpath=//button
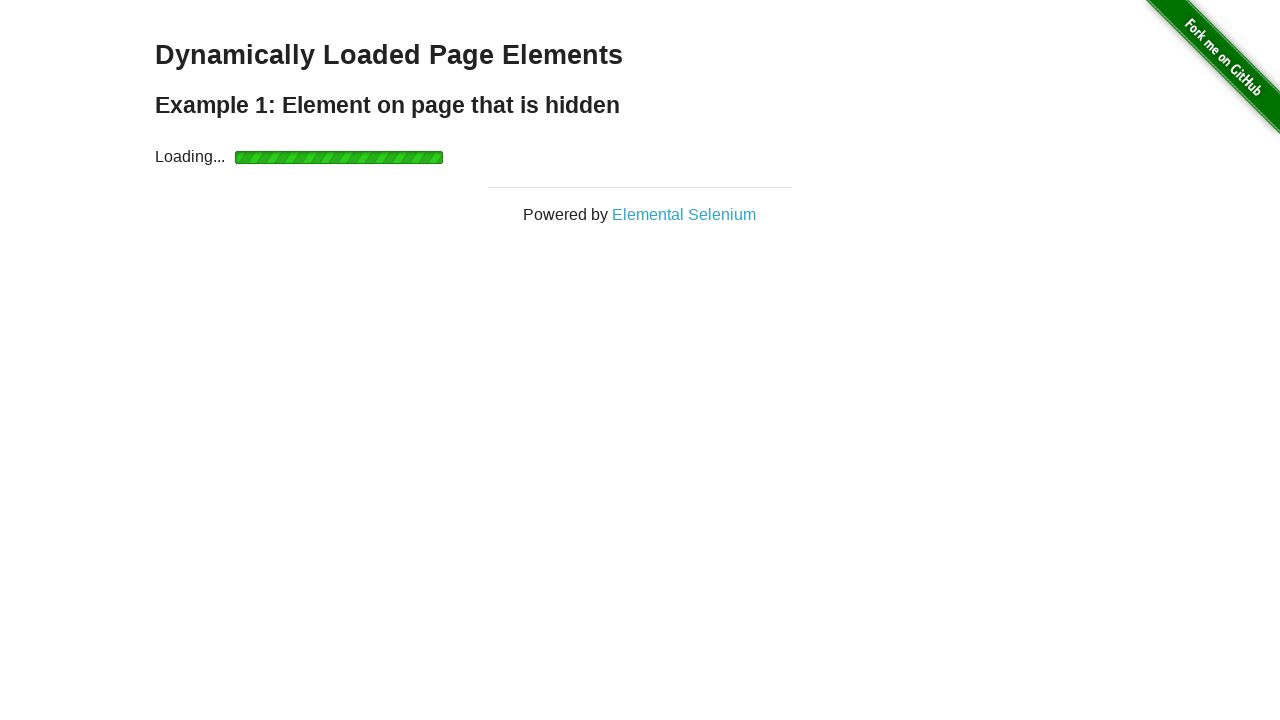

Waited for 'Hello World!' text to appear and become visible
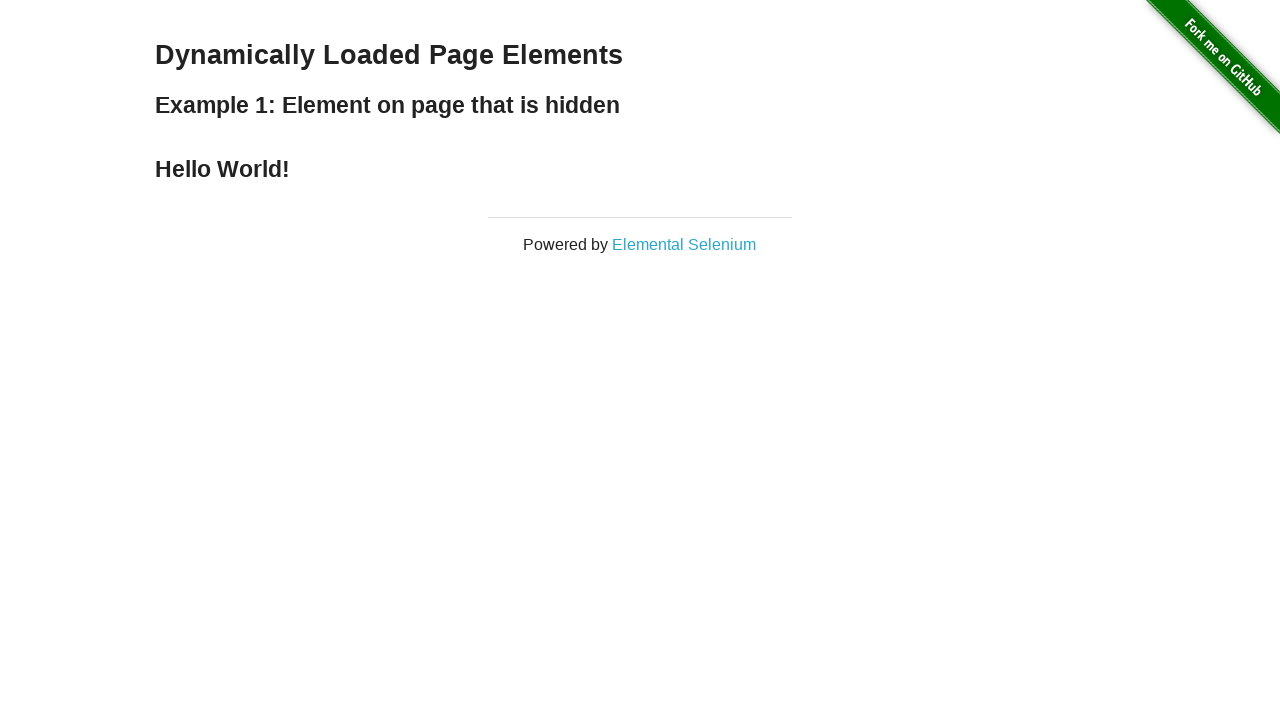

Located the hello text element
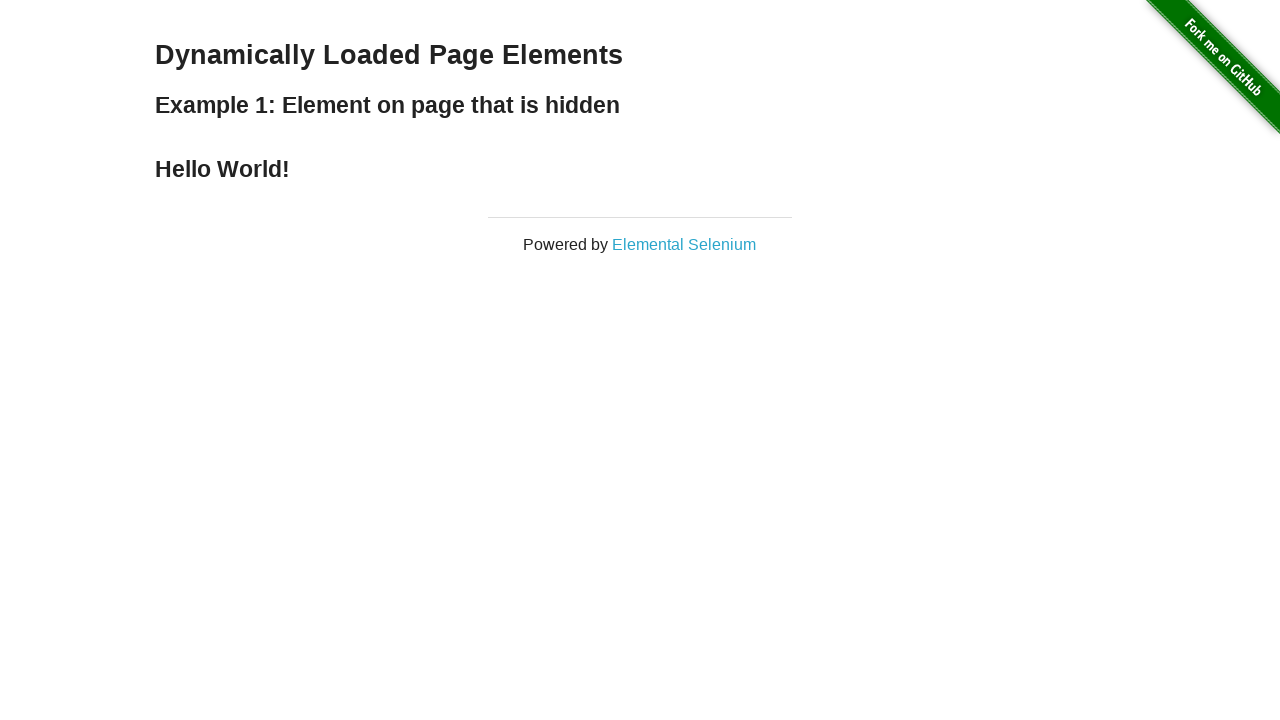

Verified that the text content is 'Hello World!'
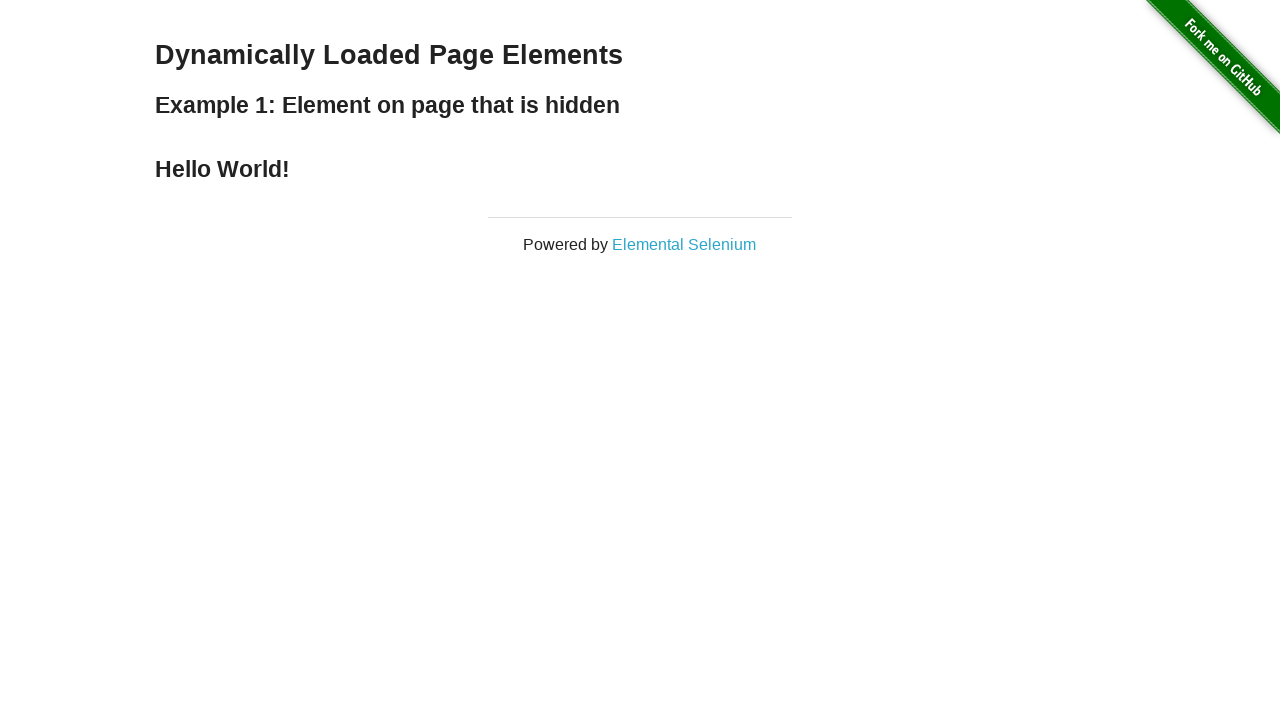

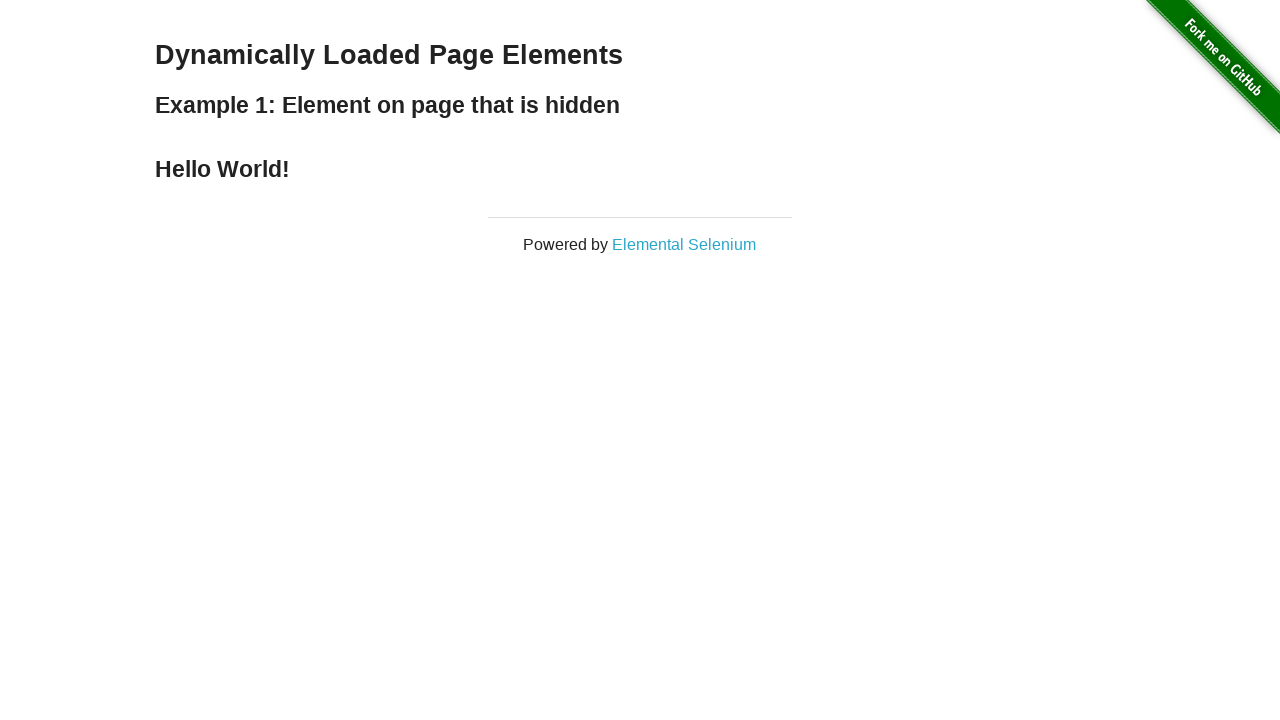